Tests JavaScript prompt dialog by clicking the third button, entering text, accepting it, and verifying the entered text appears in the result

Starting URL: https://the-internet.herokuapp.com/javascript_alerts

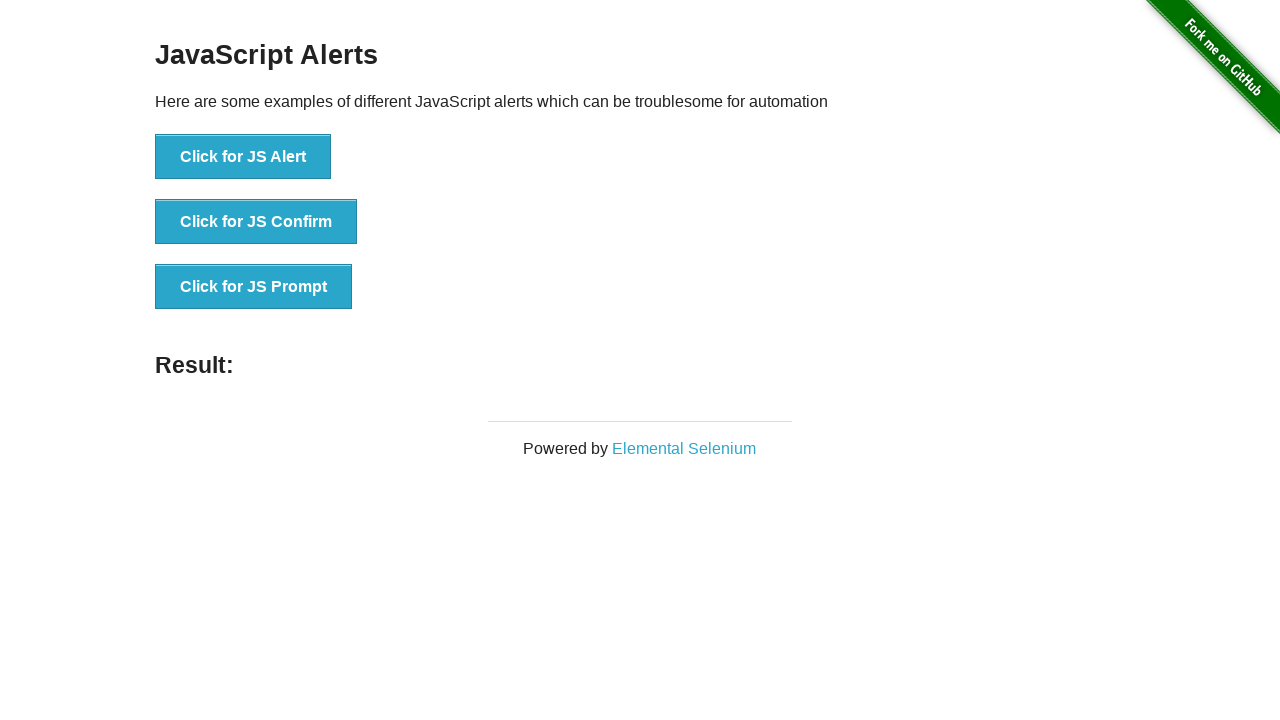

Set up dialog handler to accept prompt with text 'Yildiz'
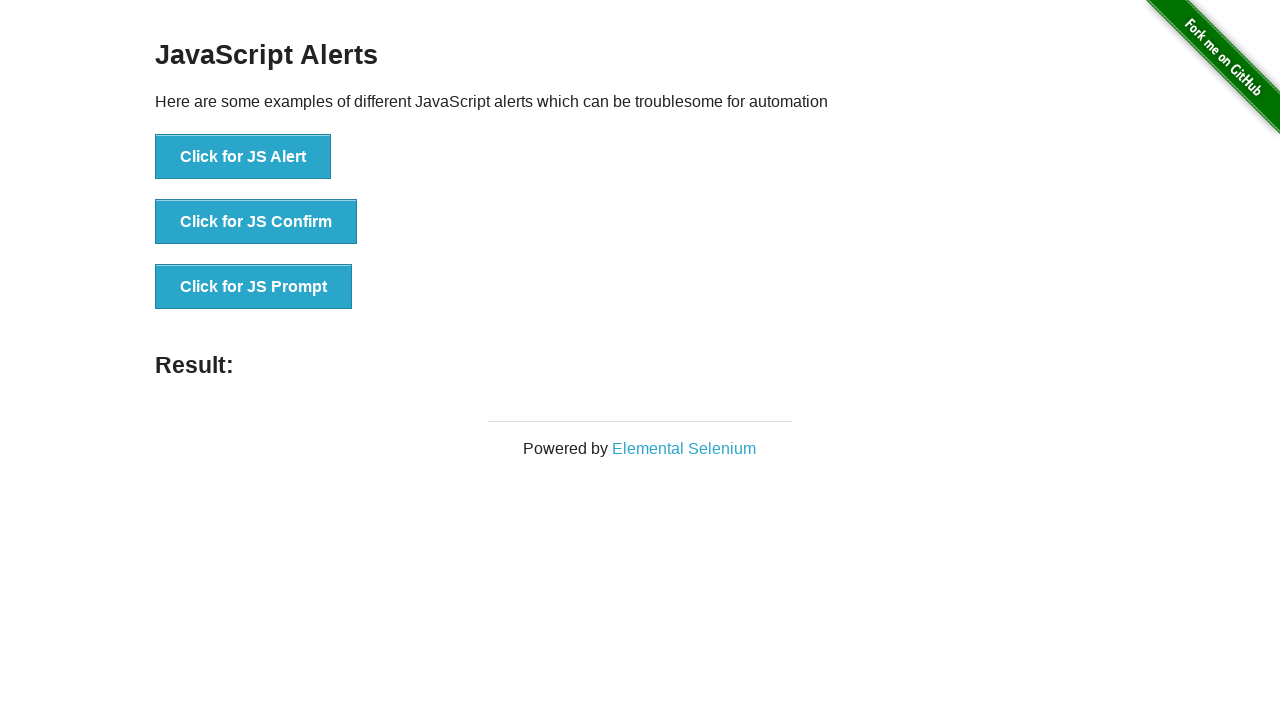

Clicked the JS Prompt button to trigger the dialog at (254, 287) on xpath=//button[text()='Click for JS Prompt']
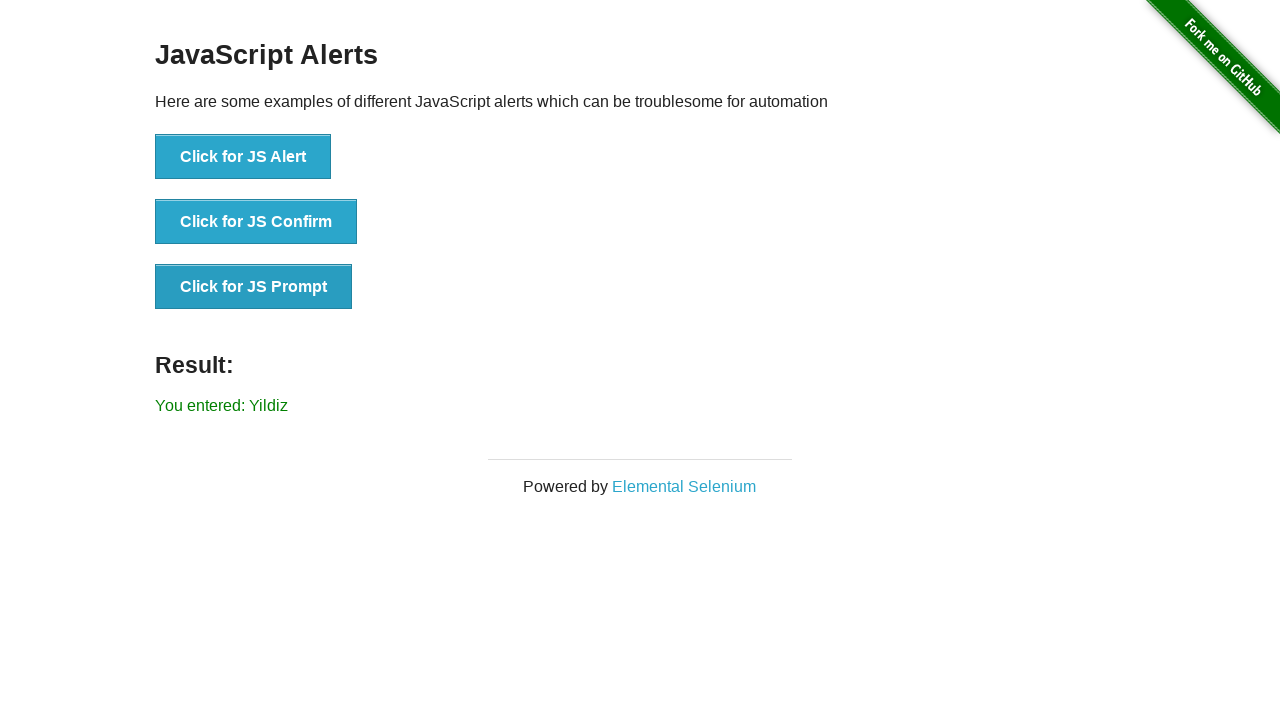

Located the result element containing the prompt response
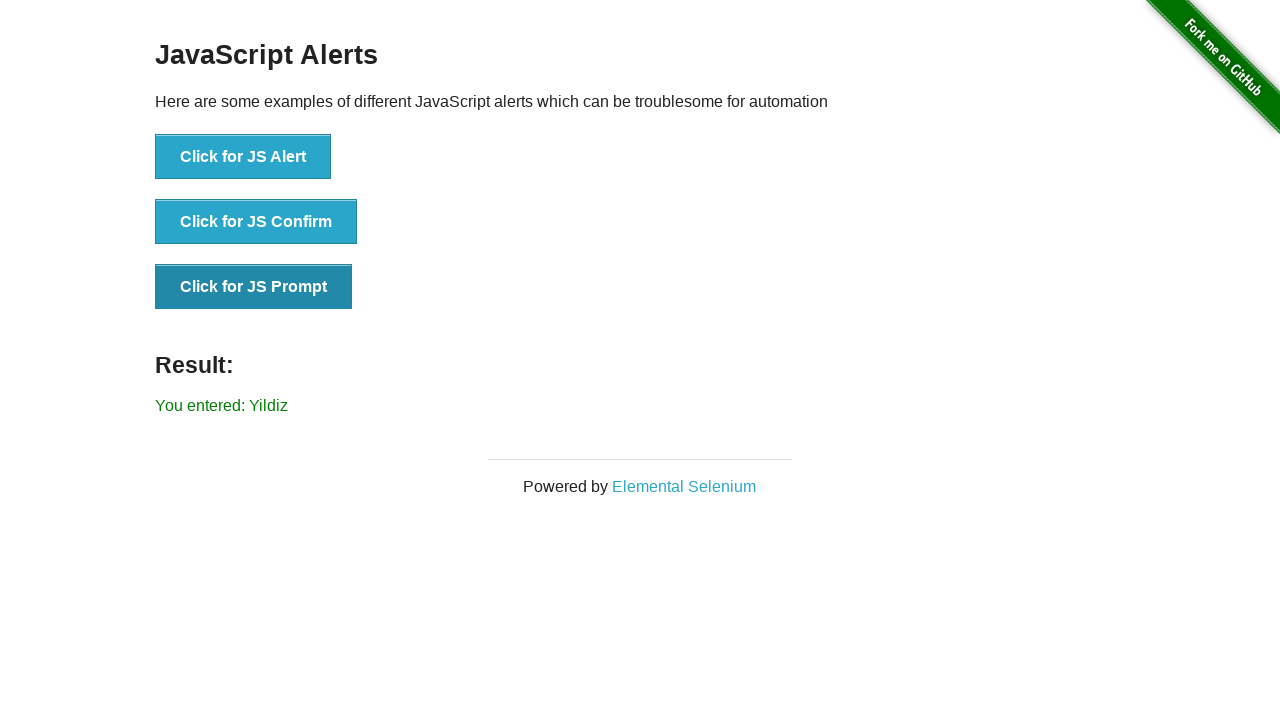

Verified that the entered text 'Yildiz' appears in the result
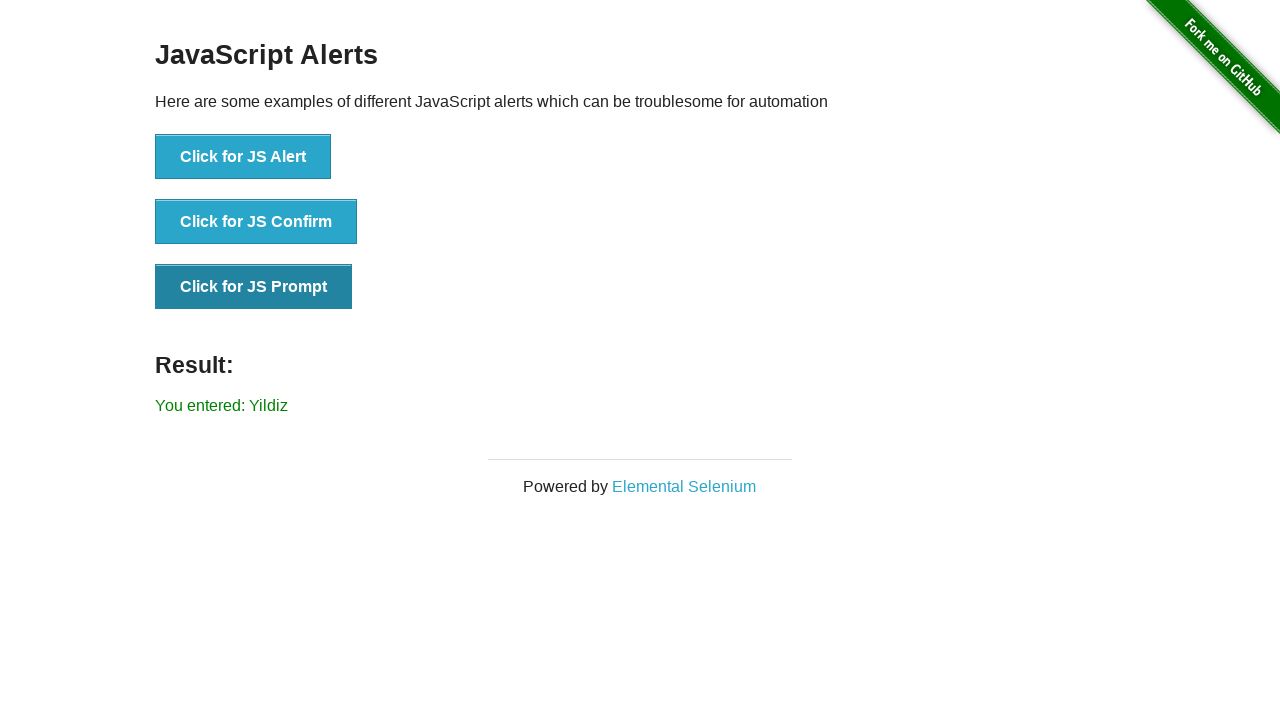

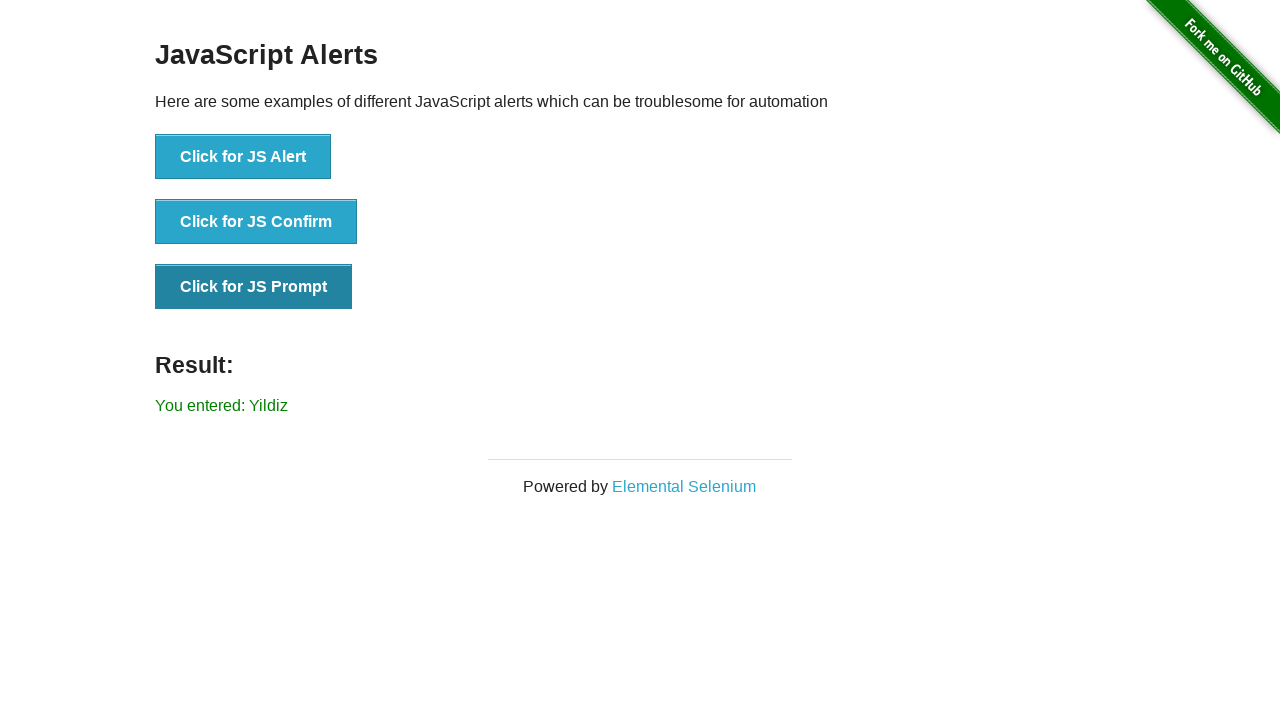